Navigates to a table page via a link and verifies that the table contains expected data by checking for specific names, ages, and cities

Starting URL: https://erikdark.github.io/zachet_selenium_01/index.html

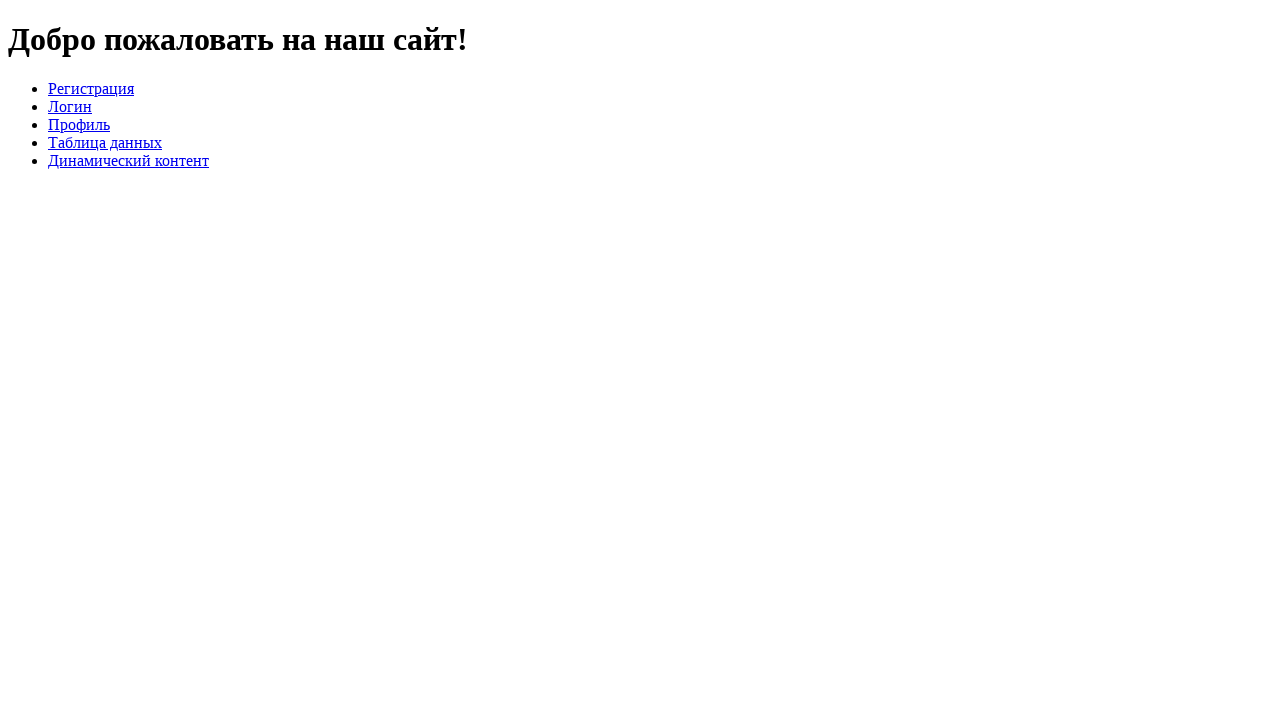

Clicked link to navigate to table page at (105, 142) on a[href="table.html"]
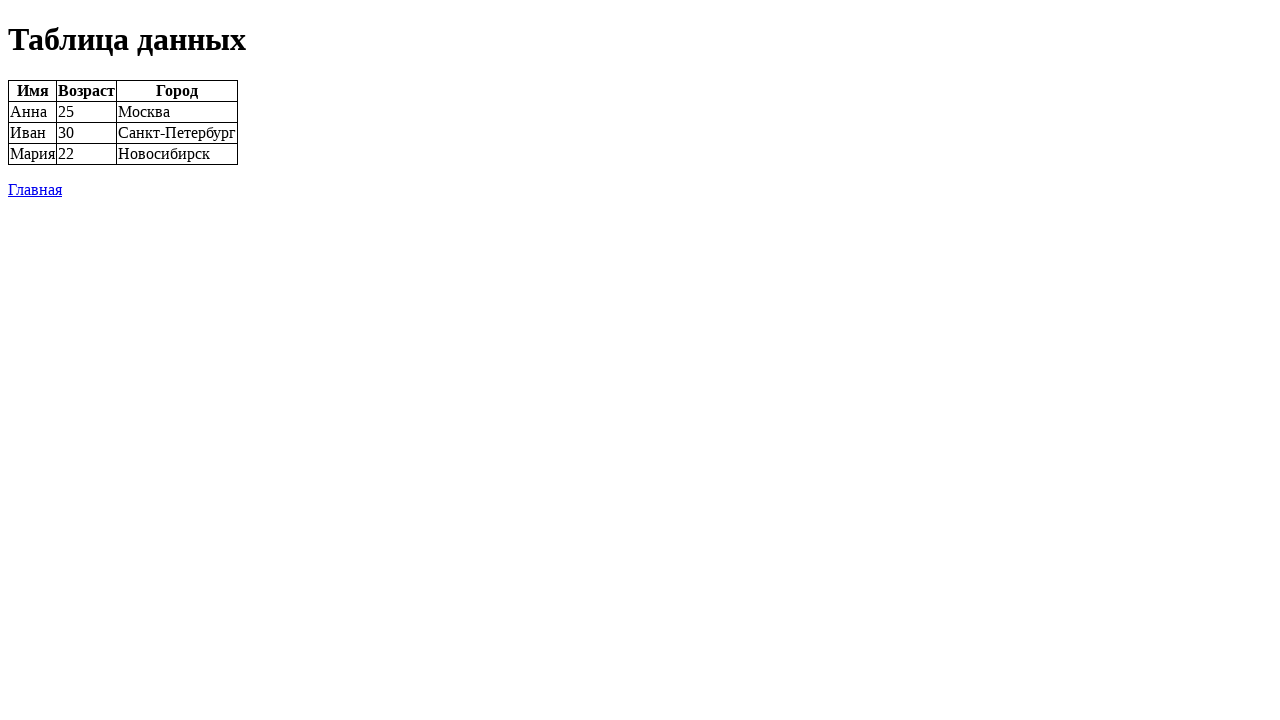

Table with id 'data-table' loaded
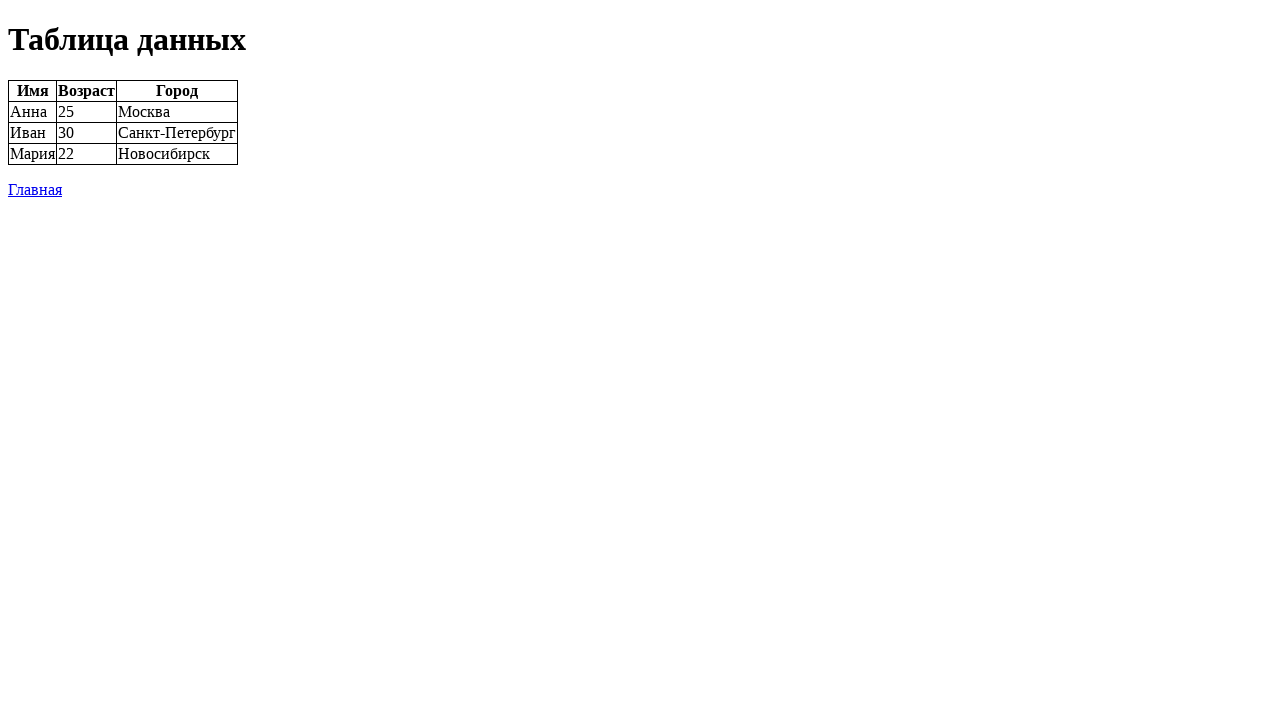

Retrieved all table rows
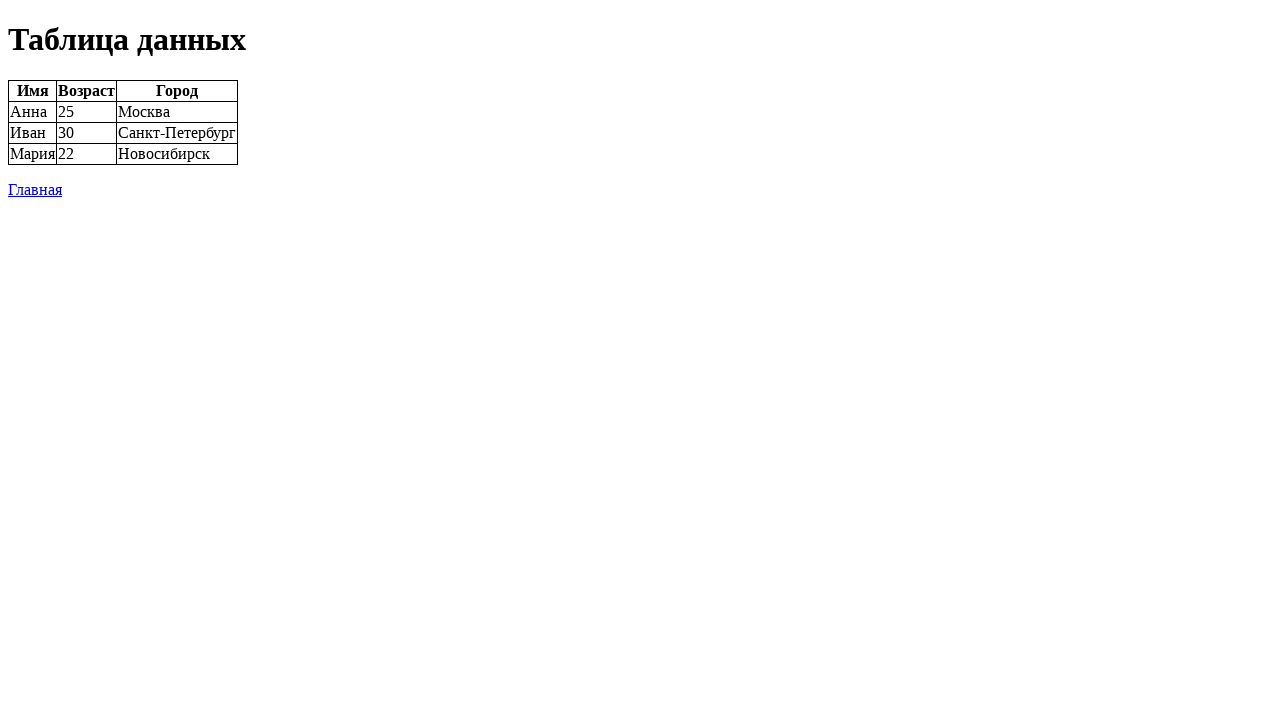

Retrieved cells from row 1
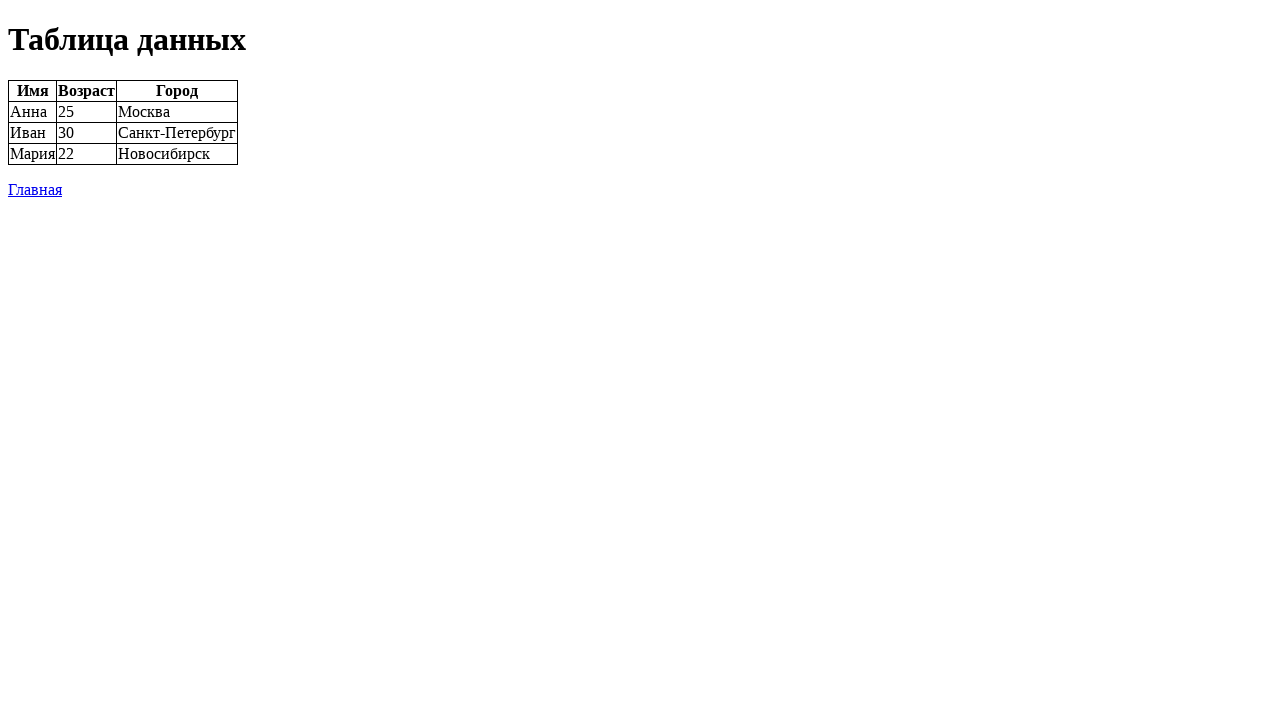

Extracted cell values from row 1: Name='Анна', Age='25', City='Москва'
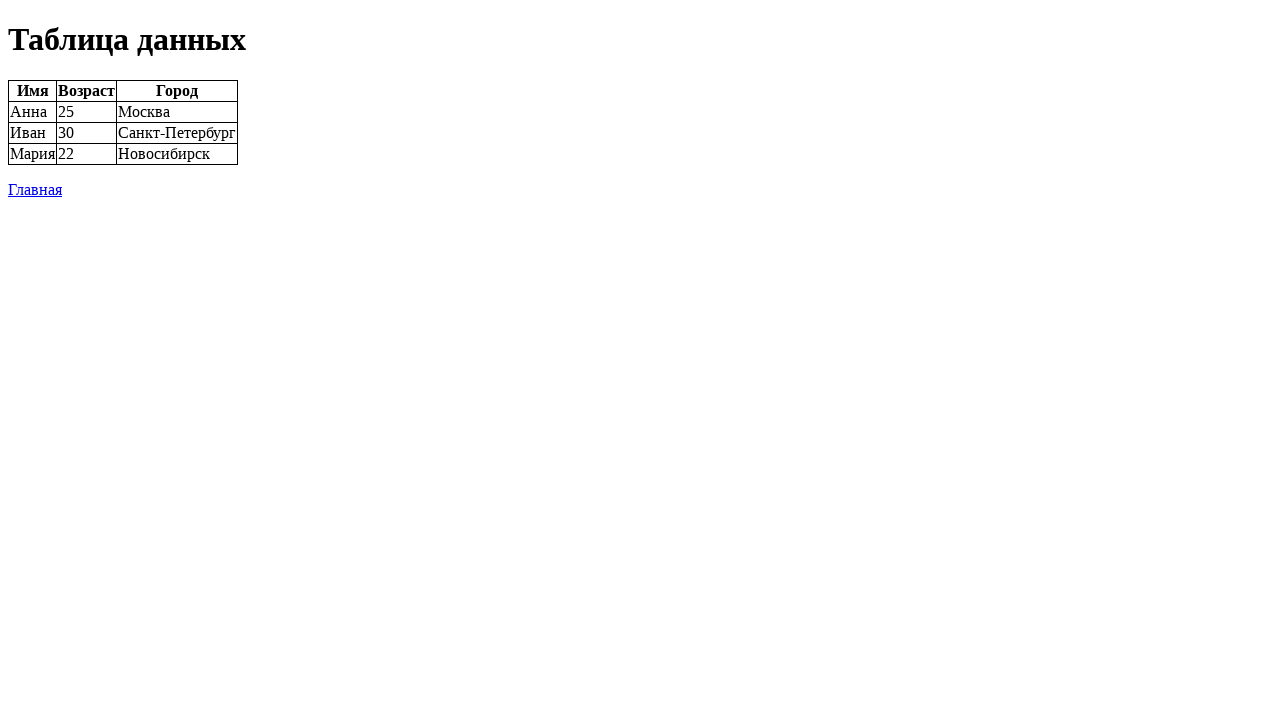

Verified row 1: Анна, 25, Москва
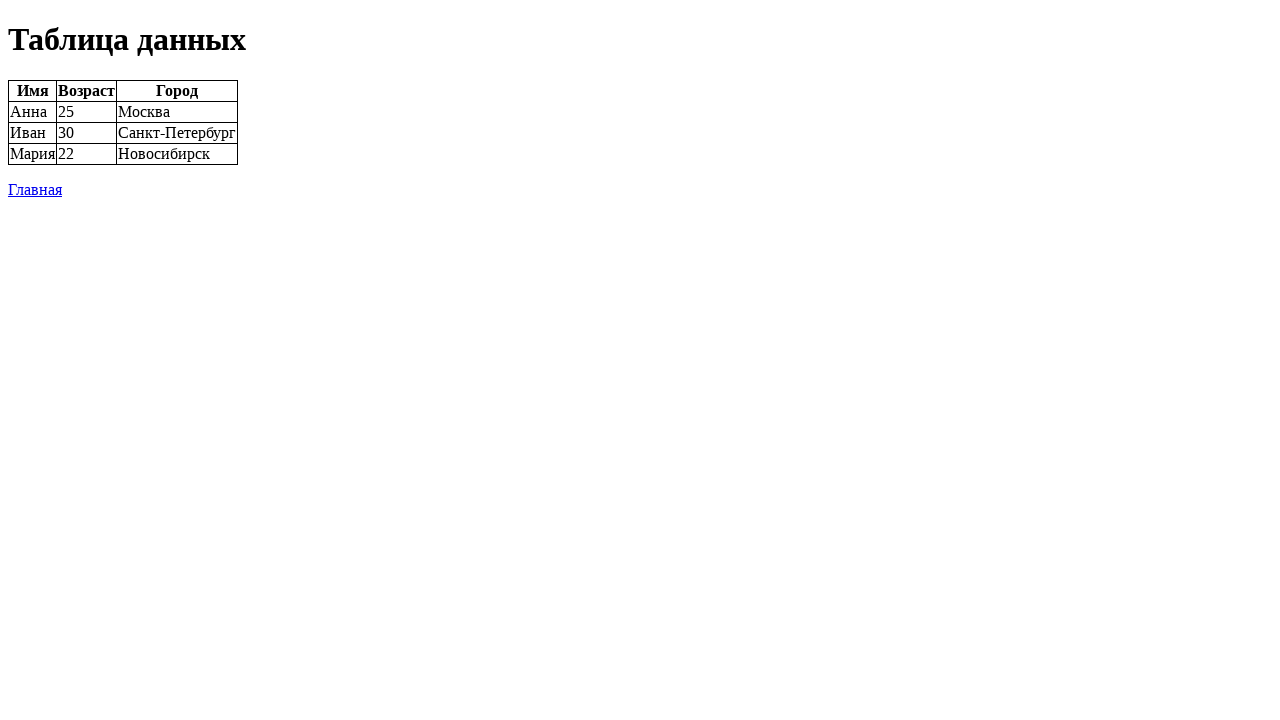

Retrieved cells from row 2
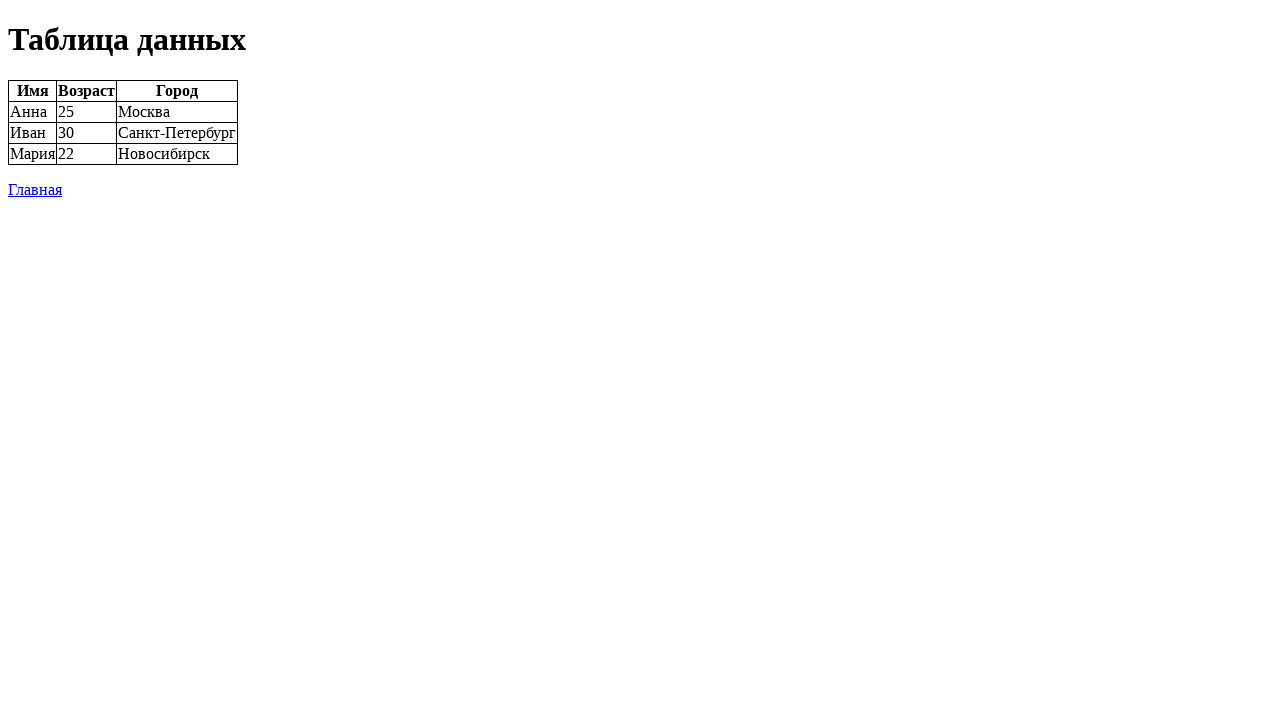

Extracted cell values from row 2: Name='Иван', Age='30', City='Санкт-Петербург'
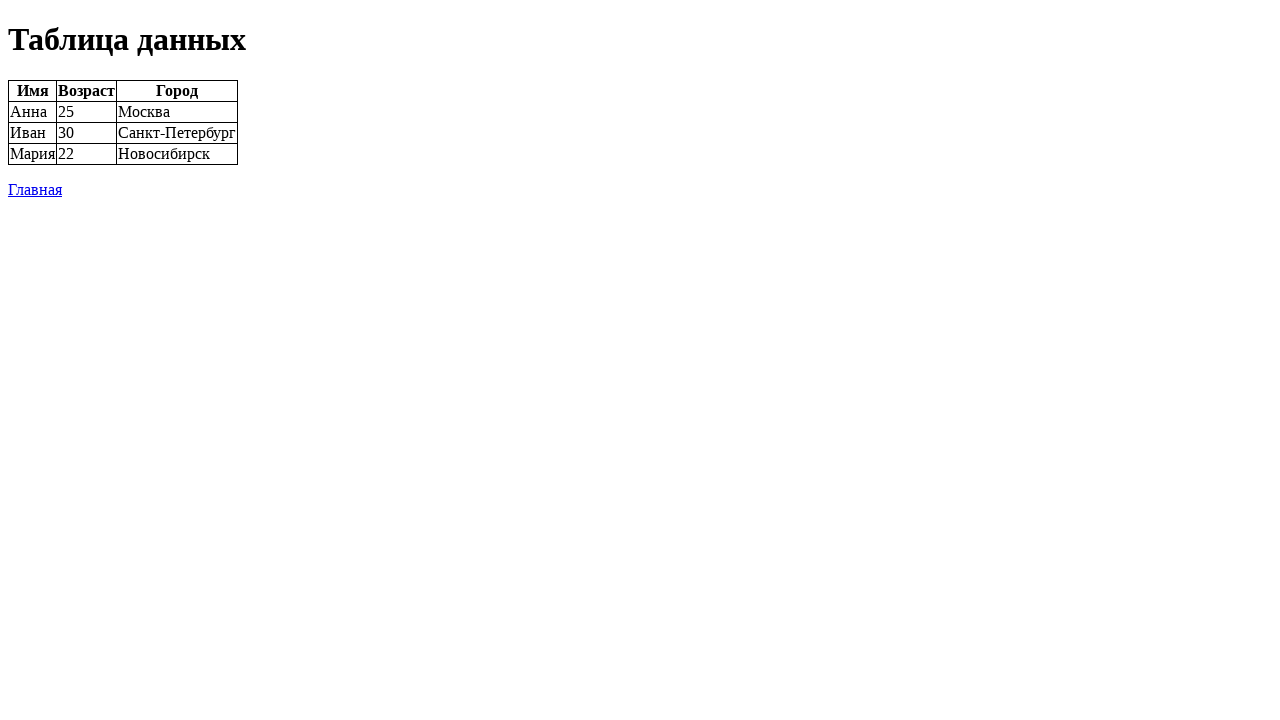

Verified row 2: Иван, 30, Санкт-Петербург
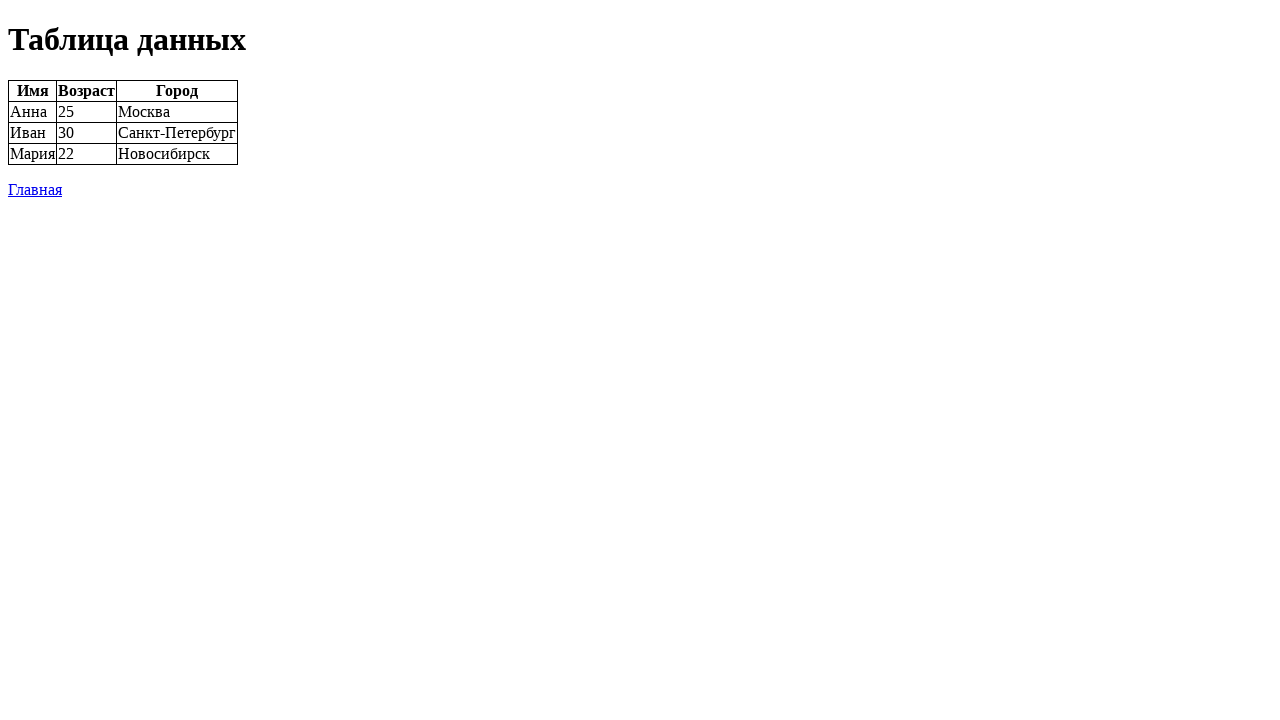

Retrieved cells from row 3
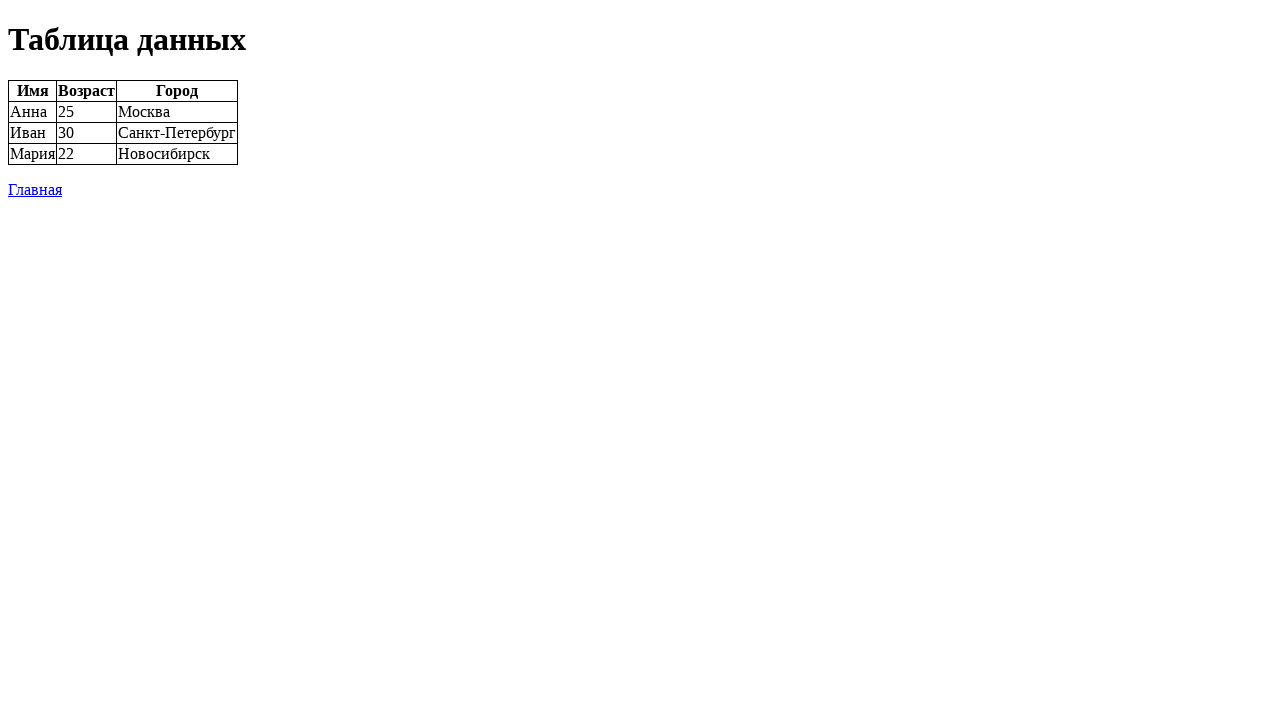

Extracted cell values from row 3: Name='Мария', Age='22', City='Новосибирск'
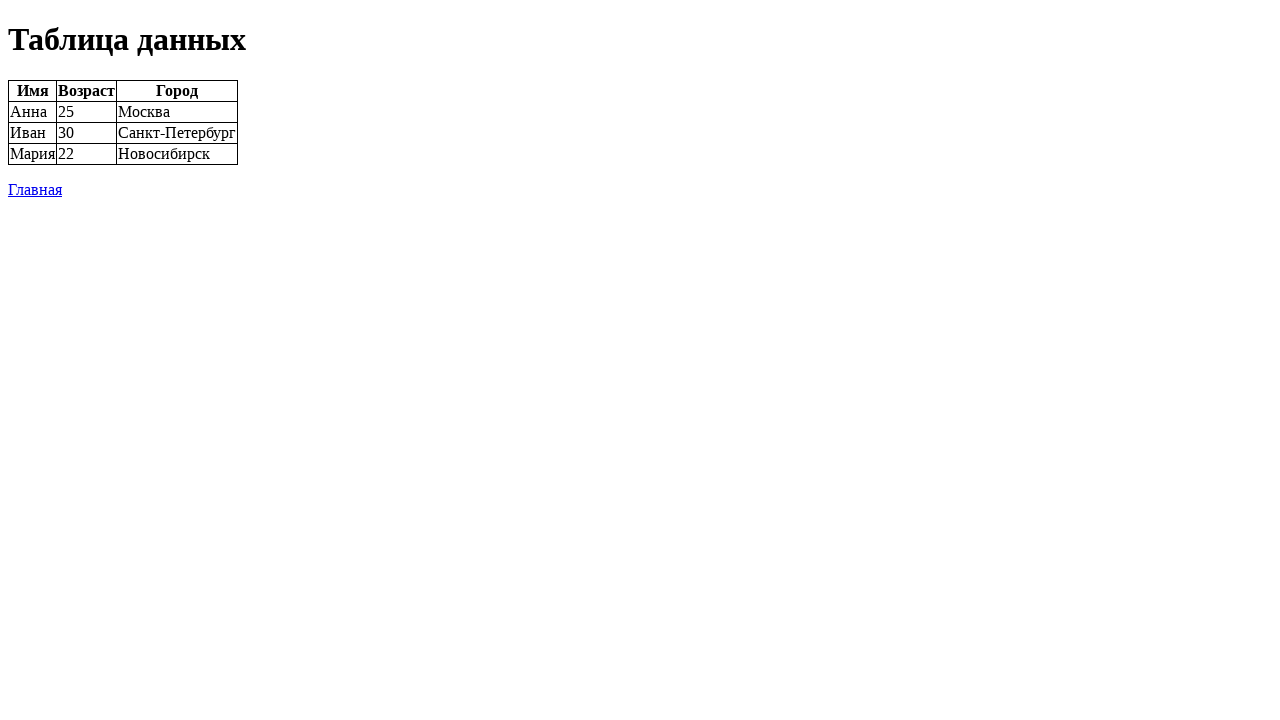

Verified row 3: Мария, 22, Новосибирск
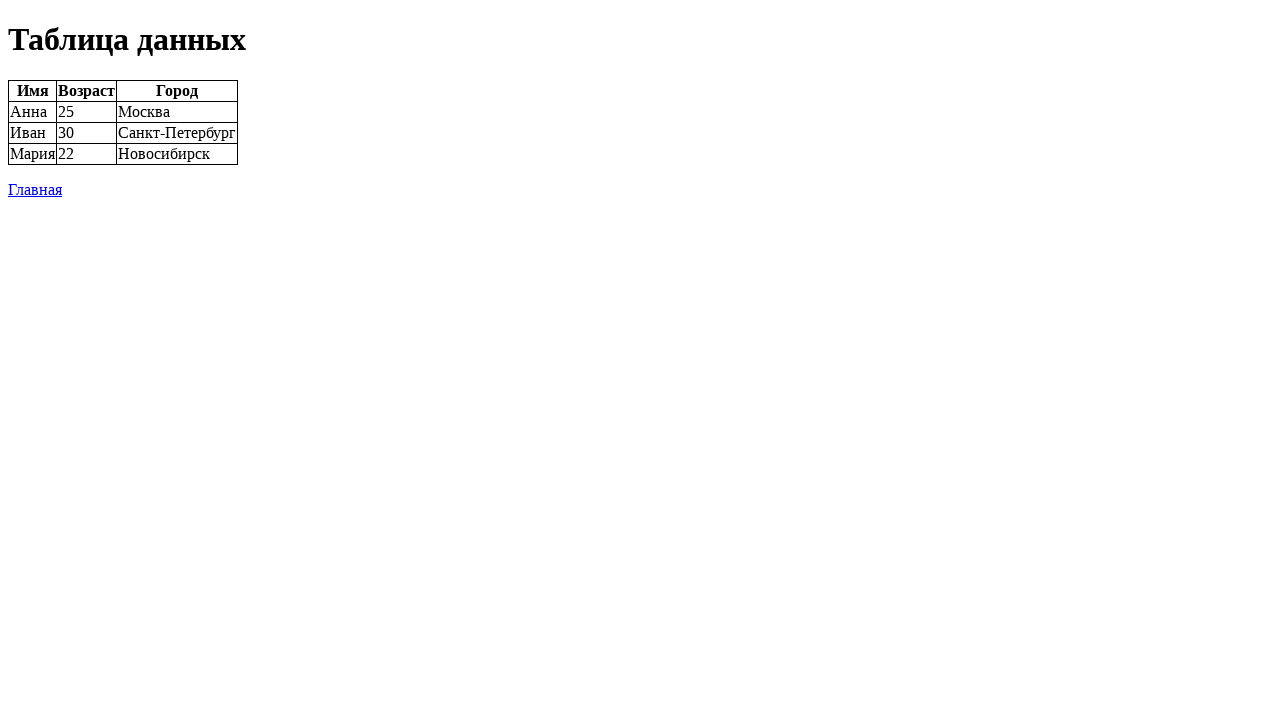

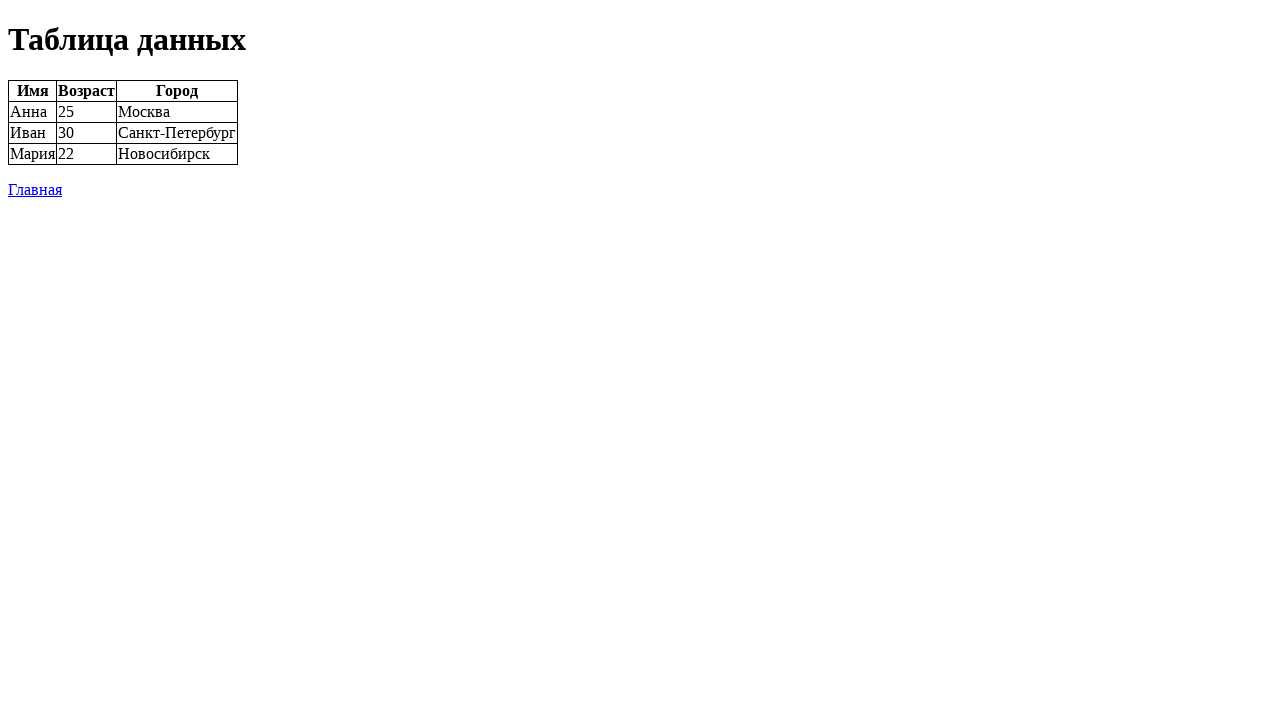